Navigates through multiple pages of work-from-home internship listings on Internshala, waiting for the internship list container to load on each page.

Starting URL: https://internshala.com/internships/work-from-home-internships

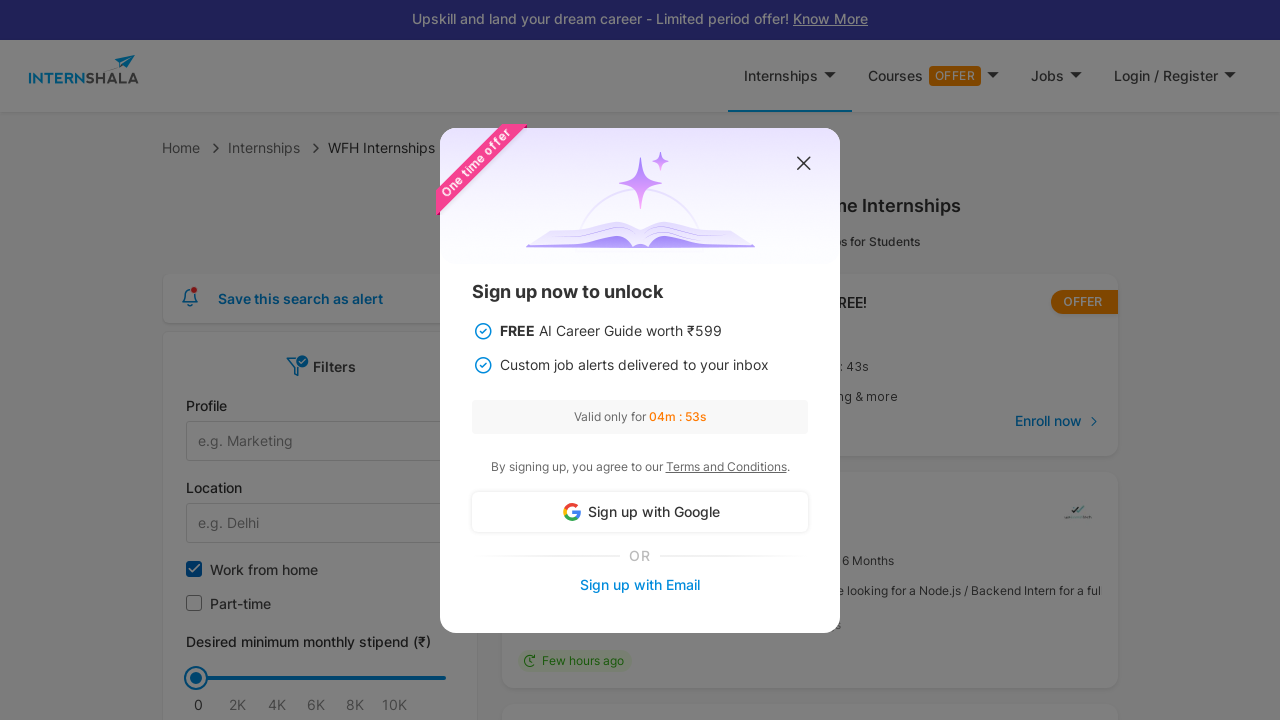

Internship list container loaded on page 1
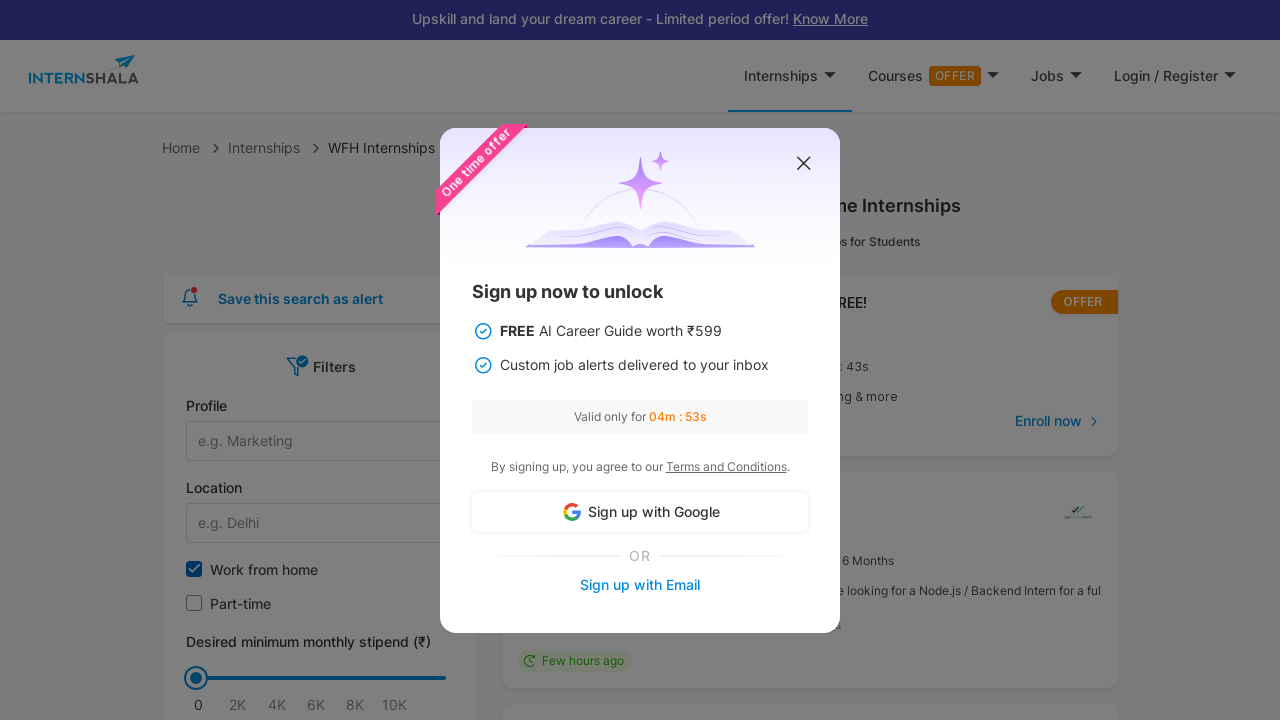

Internship cards verified on page 1
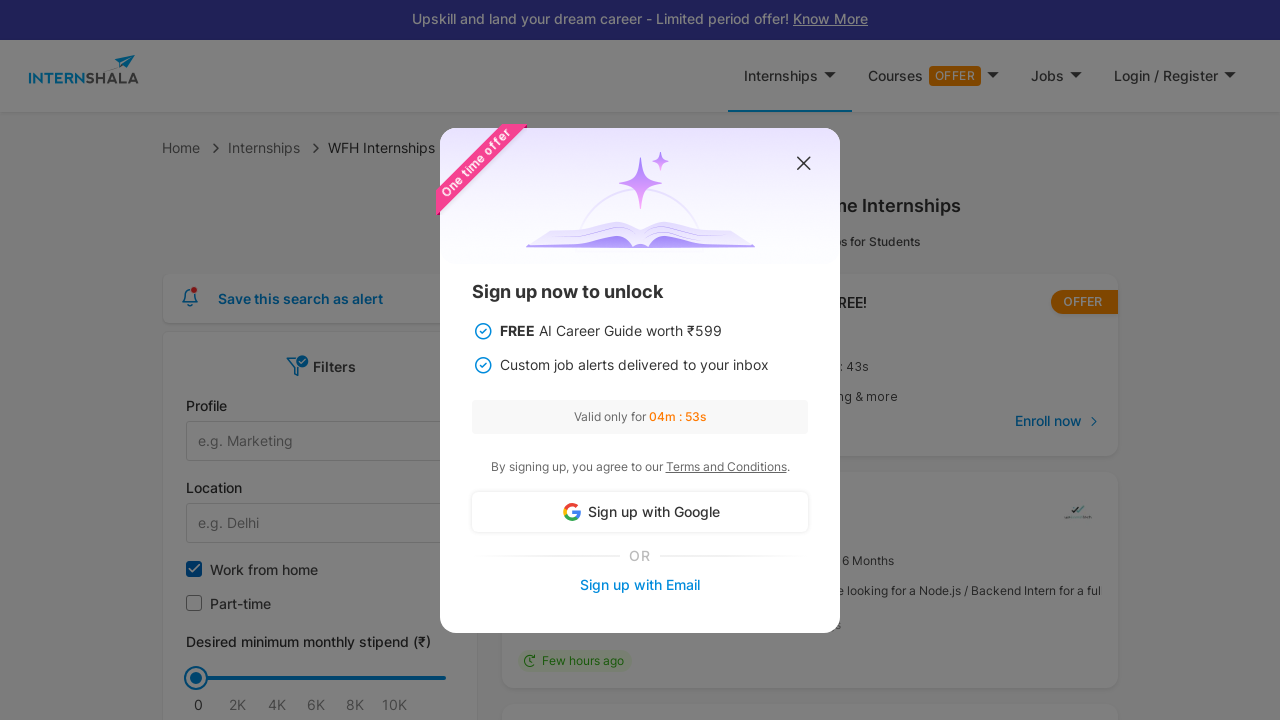

Navigated to page 2 of work-from-home internship listings
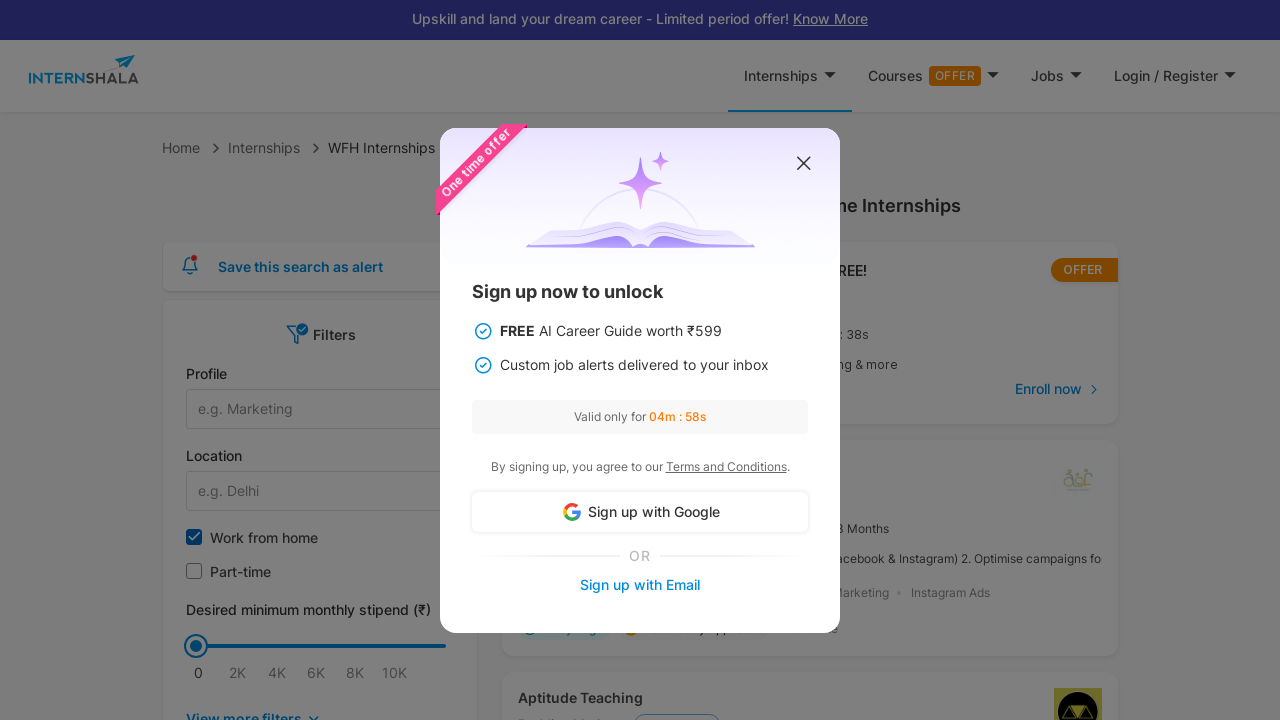

Internship list container loaded on page 2
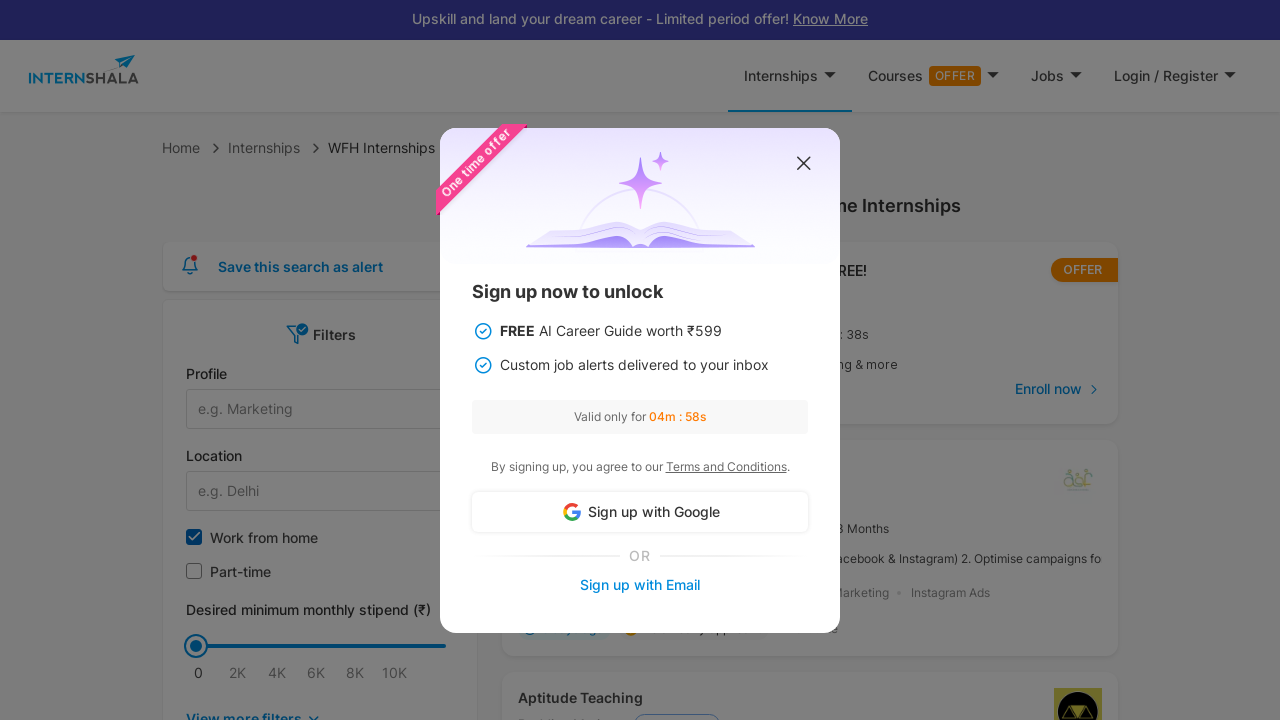

Internship cards verified on page 2
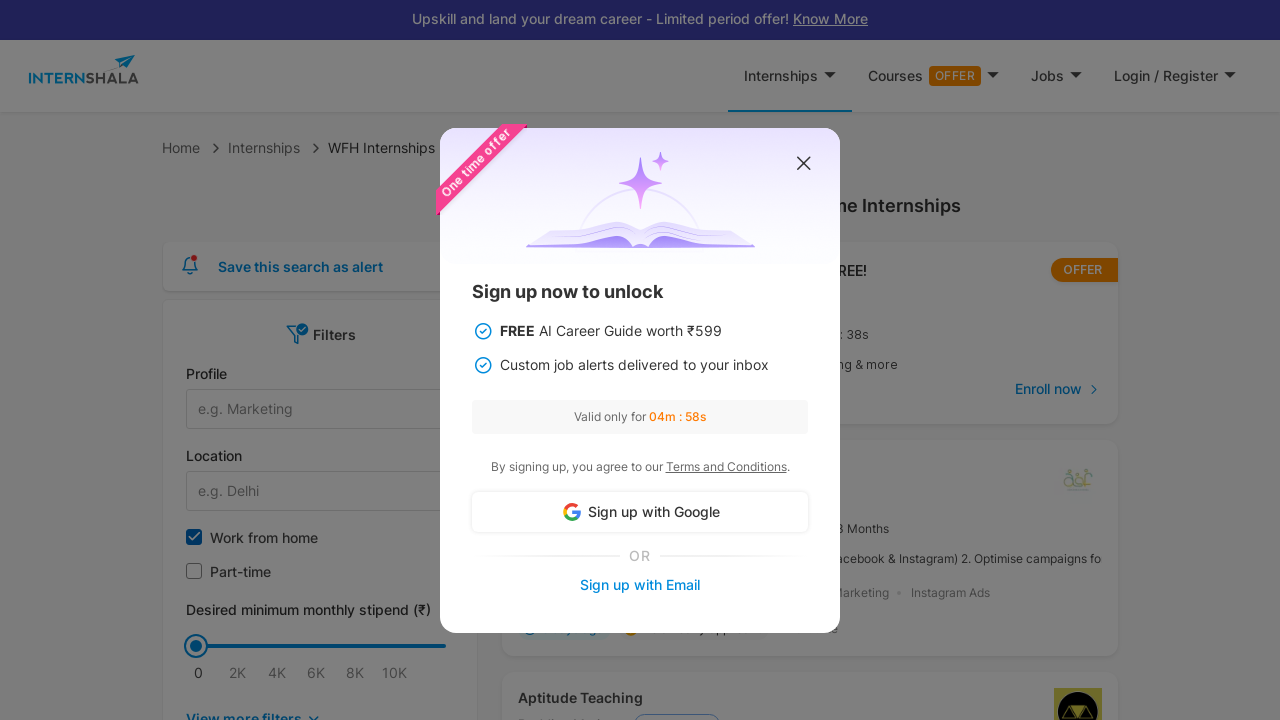

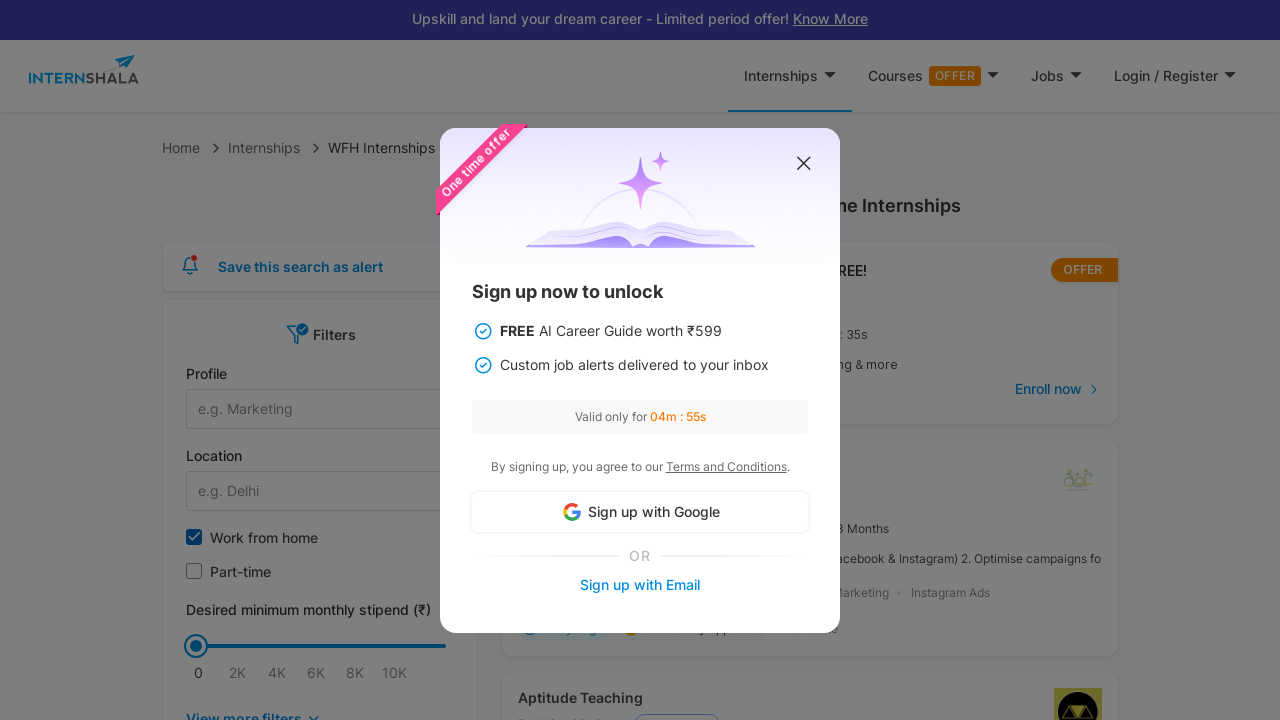